Tests adding products to a shopping cart by navigating to a product page, adding multiple items with different click methods (double-click, multiple clicks, single click), and verifying the products appear in the cart with the correct total price.

Starting URL: https://material.playwrightvn.com/

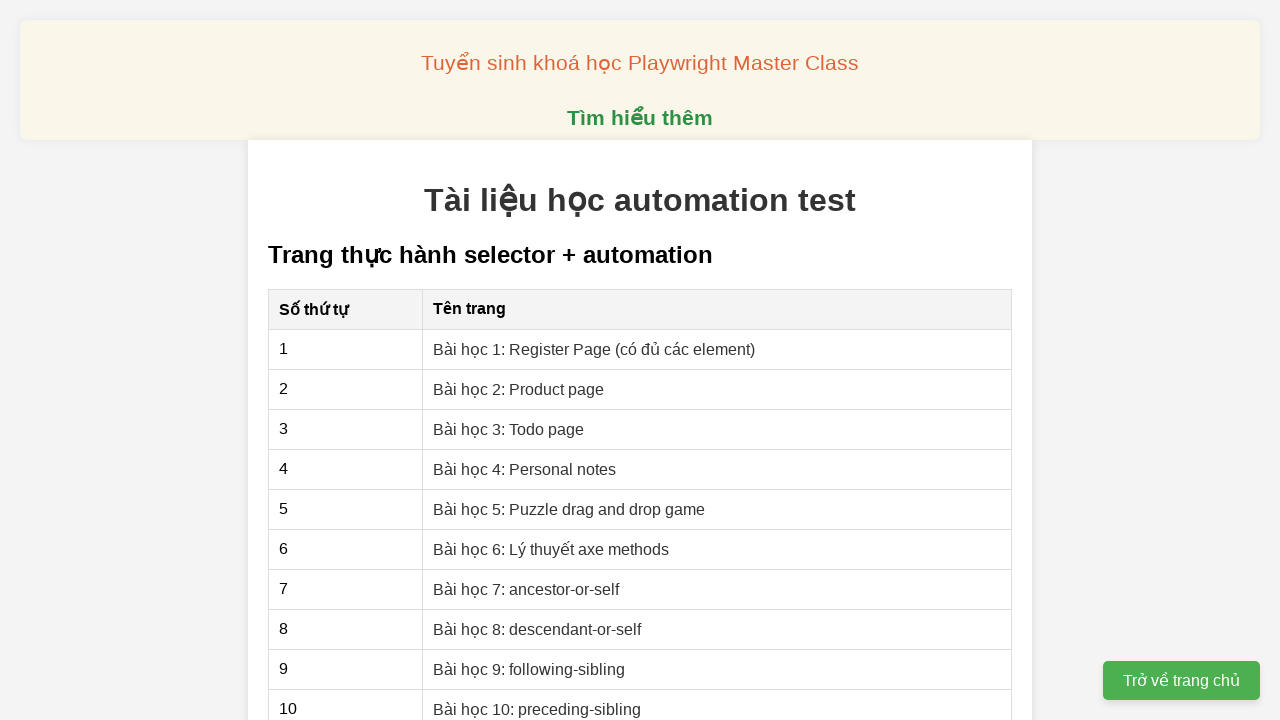

Clicked on product page link (Bai Hoc 2) at (519, 389) on xpath=//a[contains(@href, "product-page")]
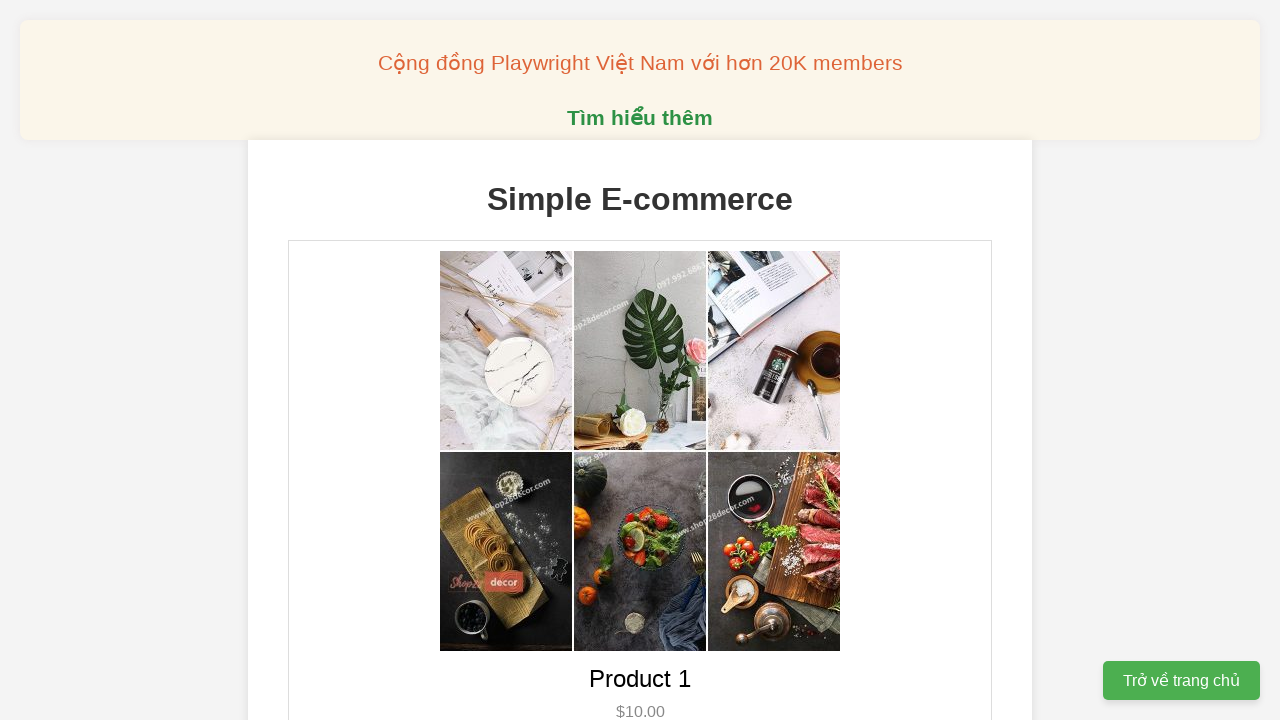

Product page loaded and product buttons are visible
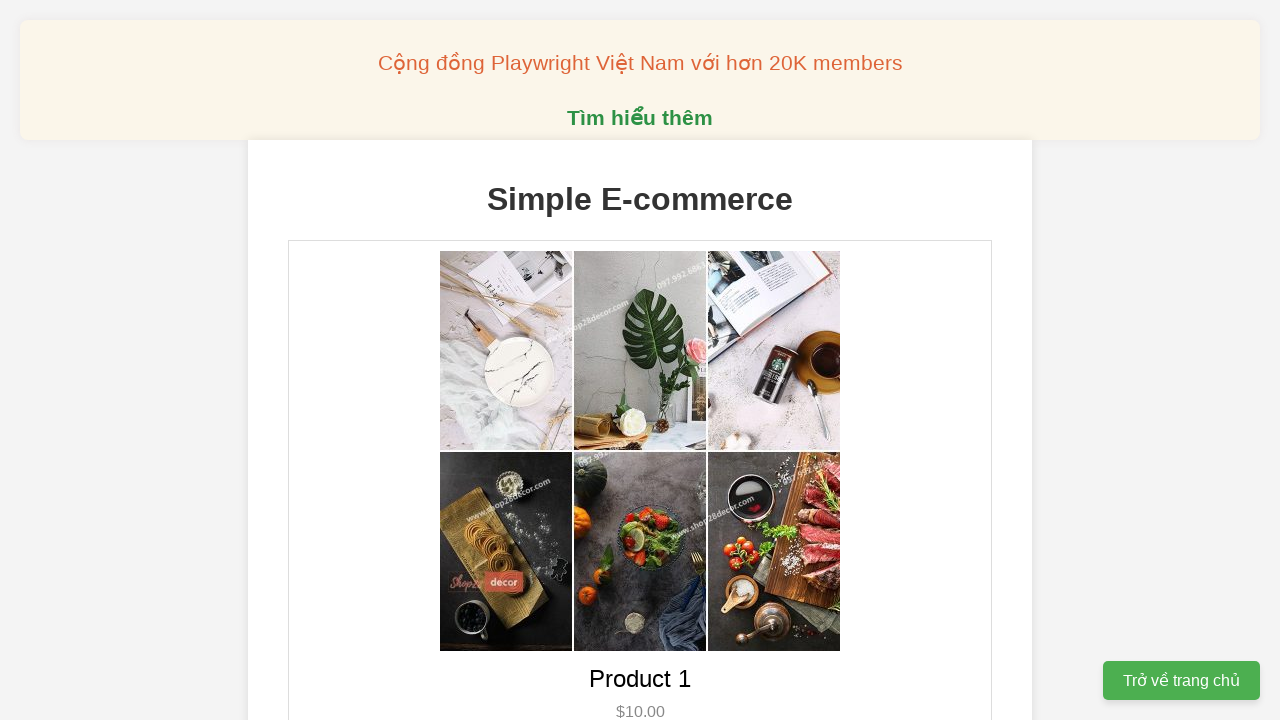

Double-clicked on Product 1 to add to cart at (640, 360) on xpath=//button[@data-product-id=1]
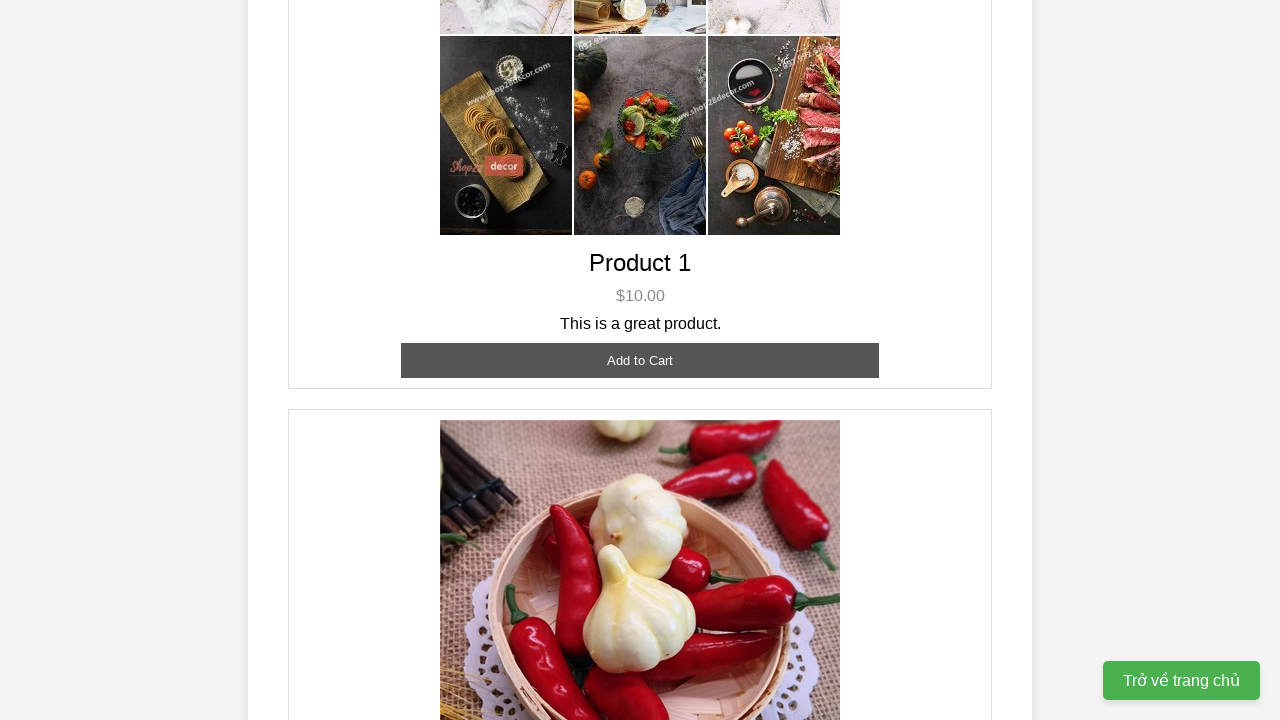

Clicked on Product 2 (click 1 of 3) to add to cart at (640, 360) on xpath=//button[@data-product-id=2]
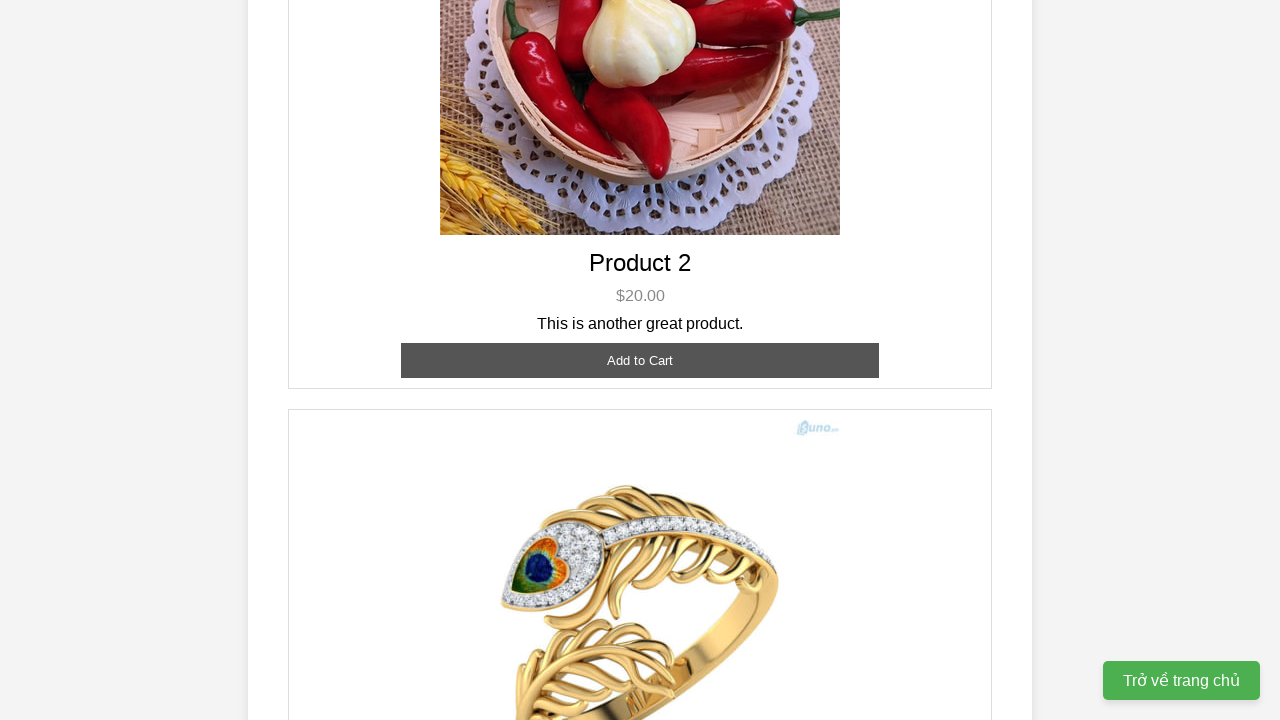

Clicked on Product 2 (click 2 of 3) to add to cart at (640, 360) on xpath=//button[@data-product-id=2]
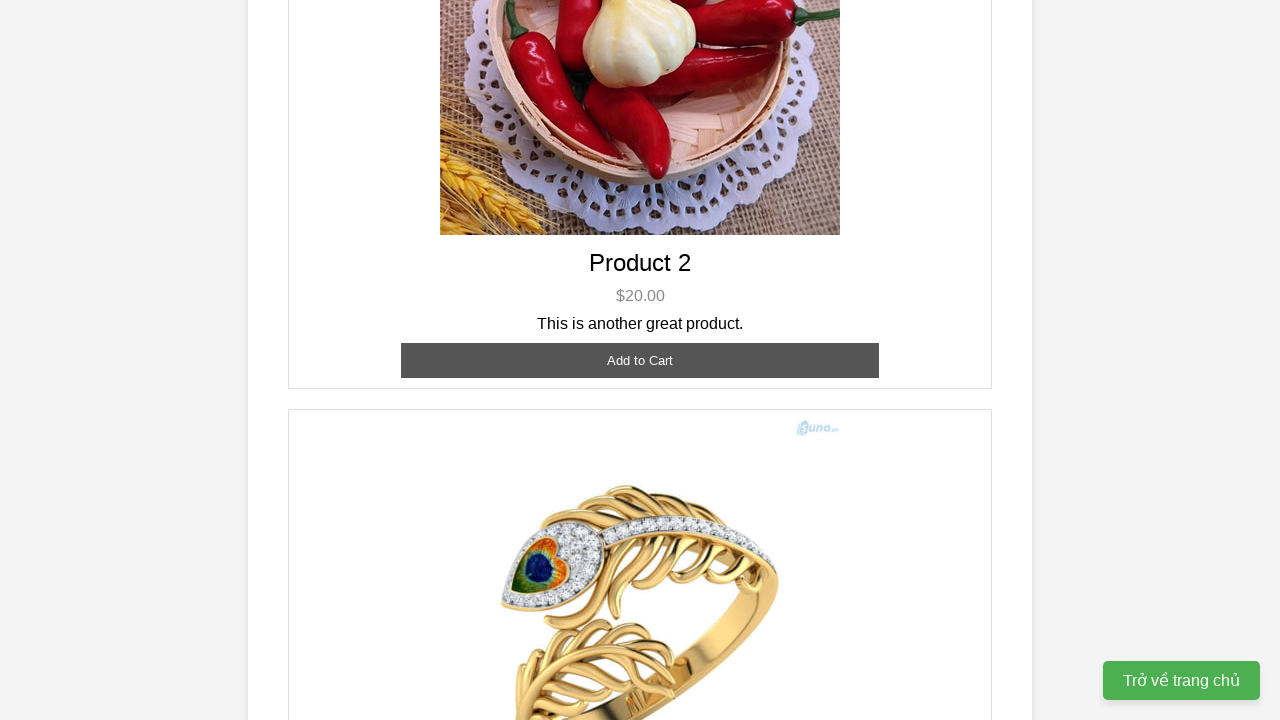

Clicked on Product 2 (click 3 of 3) to add to cart at (640, 360) on xpath=//button[@data-product-id=2]
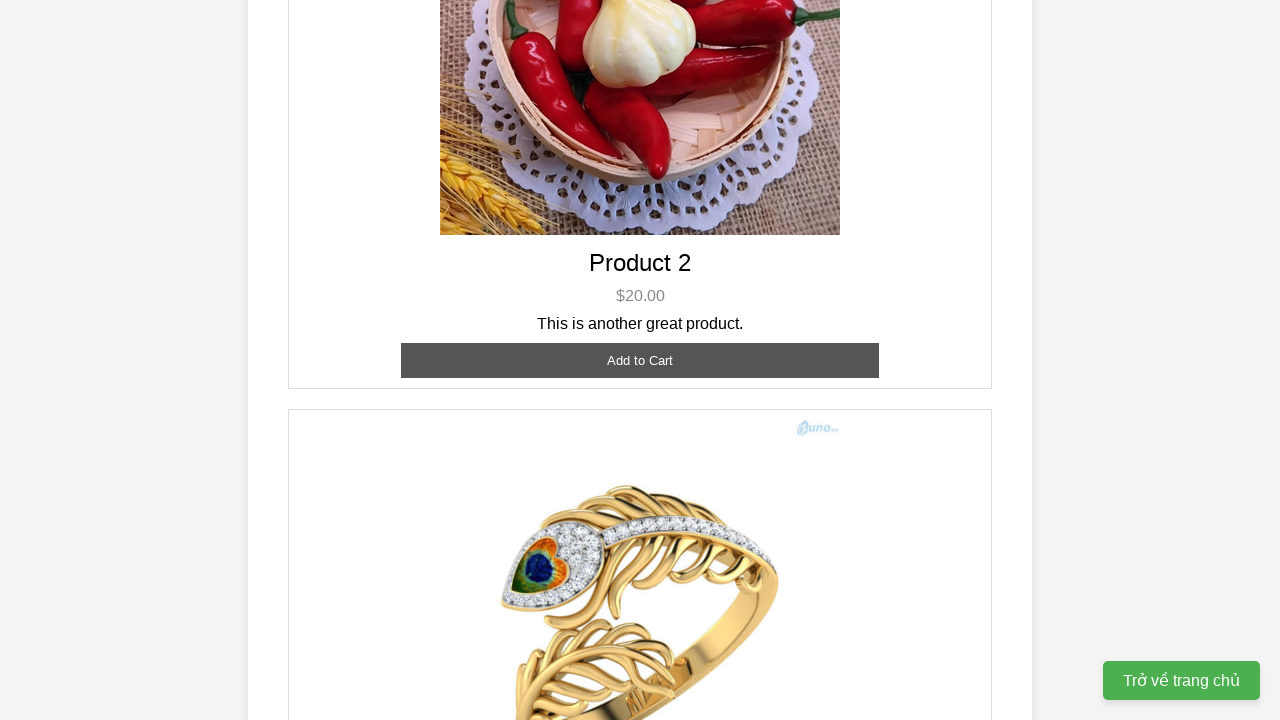

Clicked on Product 3 to add to cart at (640, 388) on xpath=//button[@data-product-id=3]
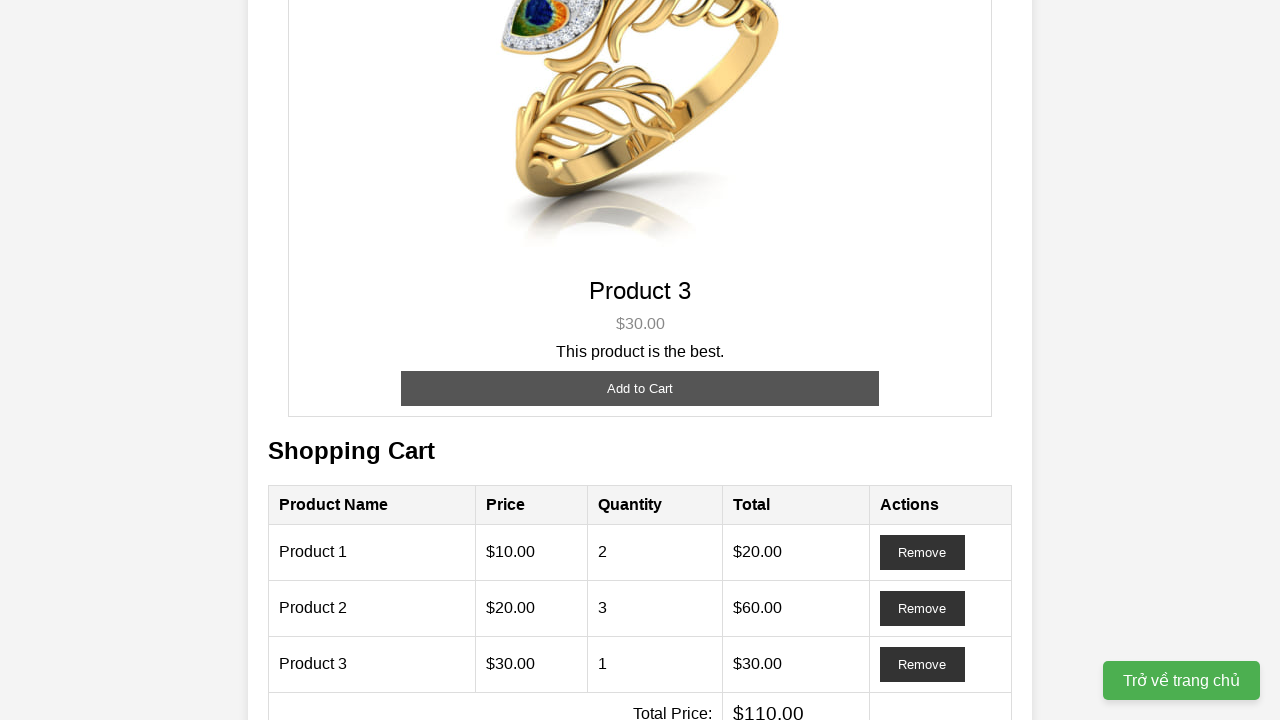

Product 1 is visible in cart
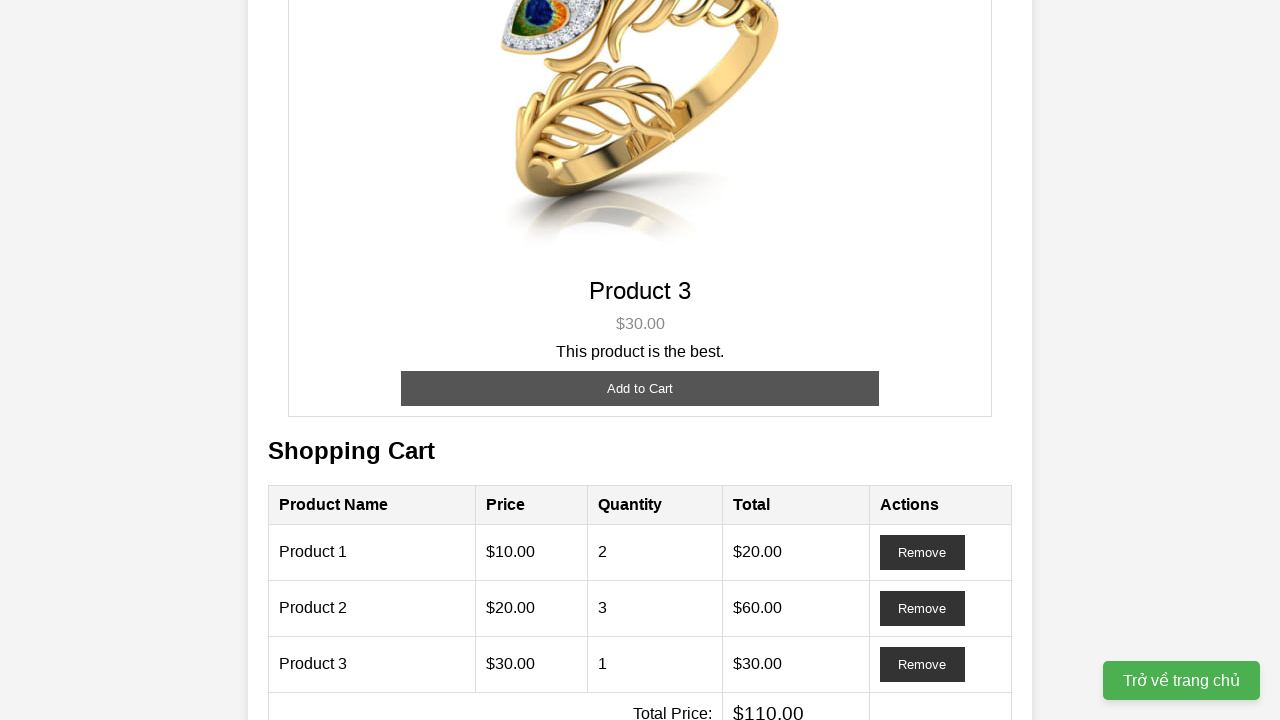

Product 2 is visible in cart
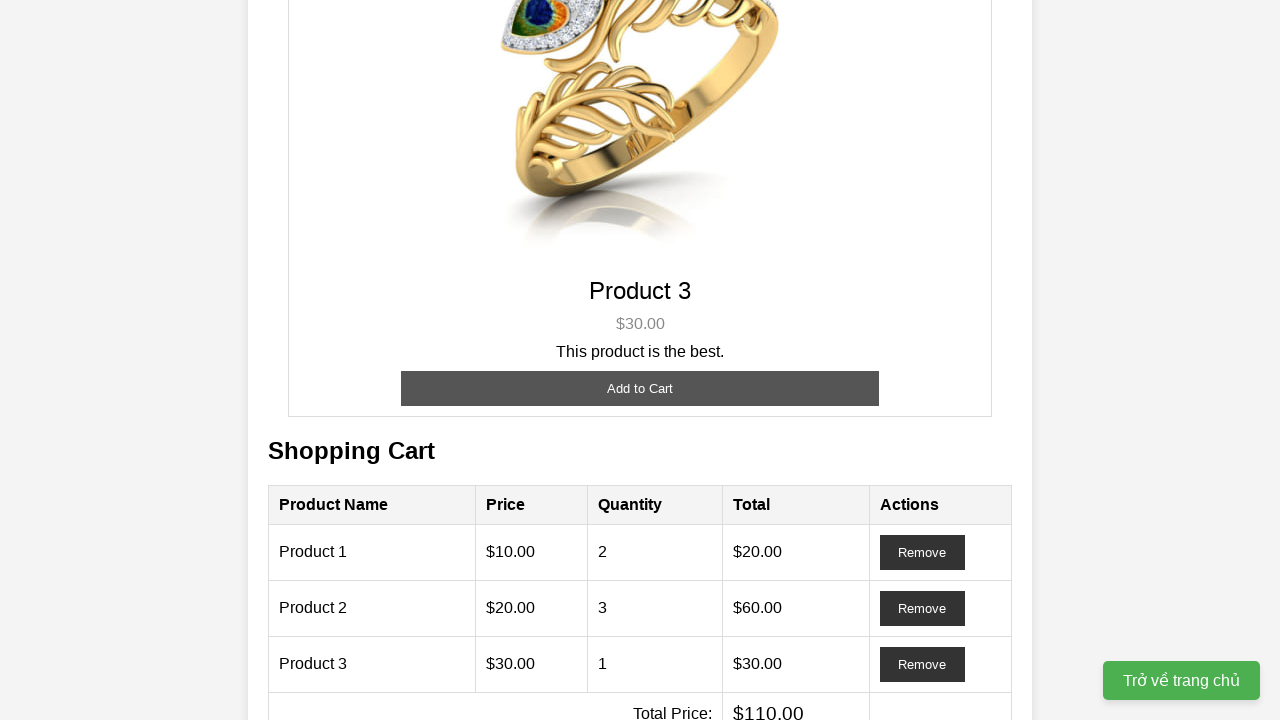

Product 3 is visible in cart
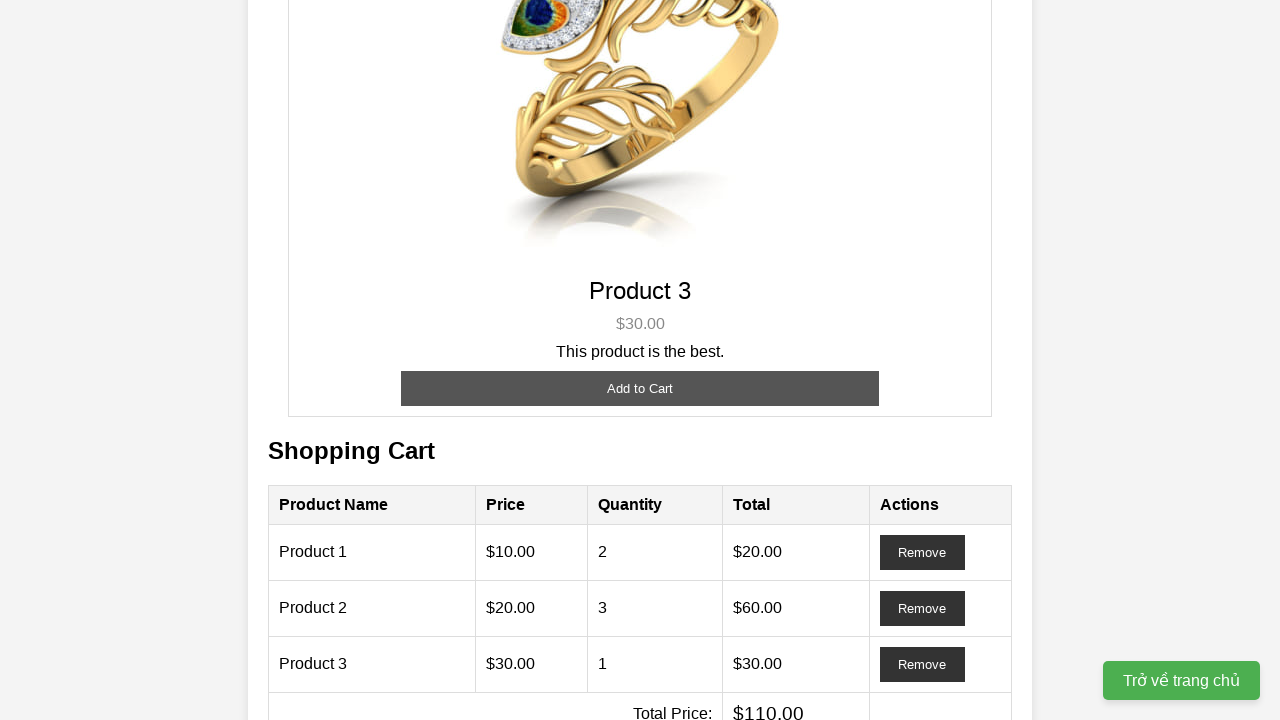

Retrieved total price from cart: $110.00
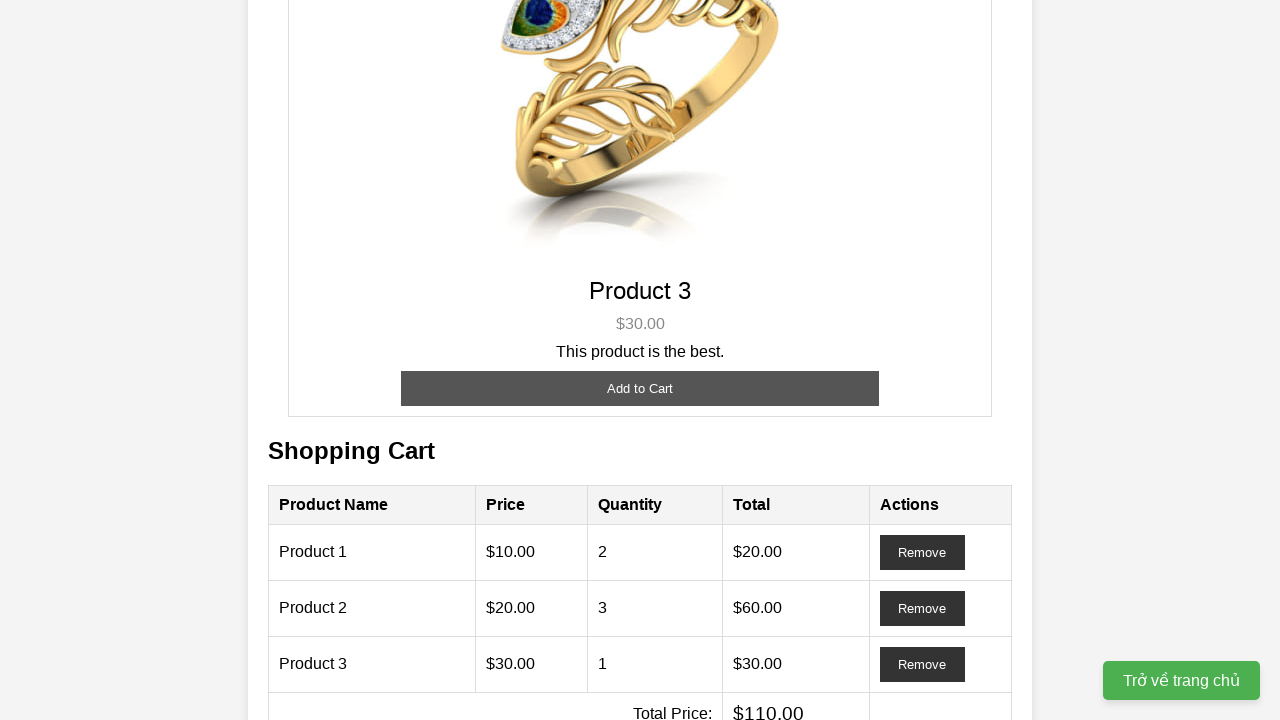

Verified total price is correct at $110.00
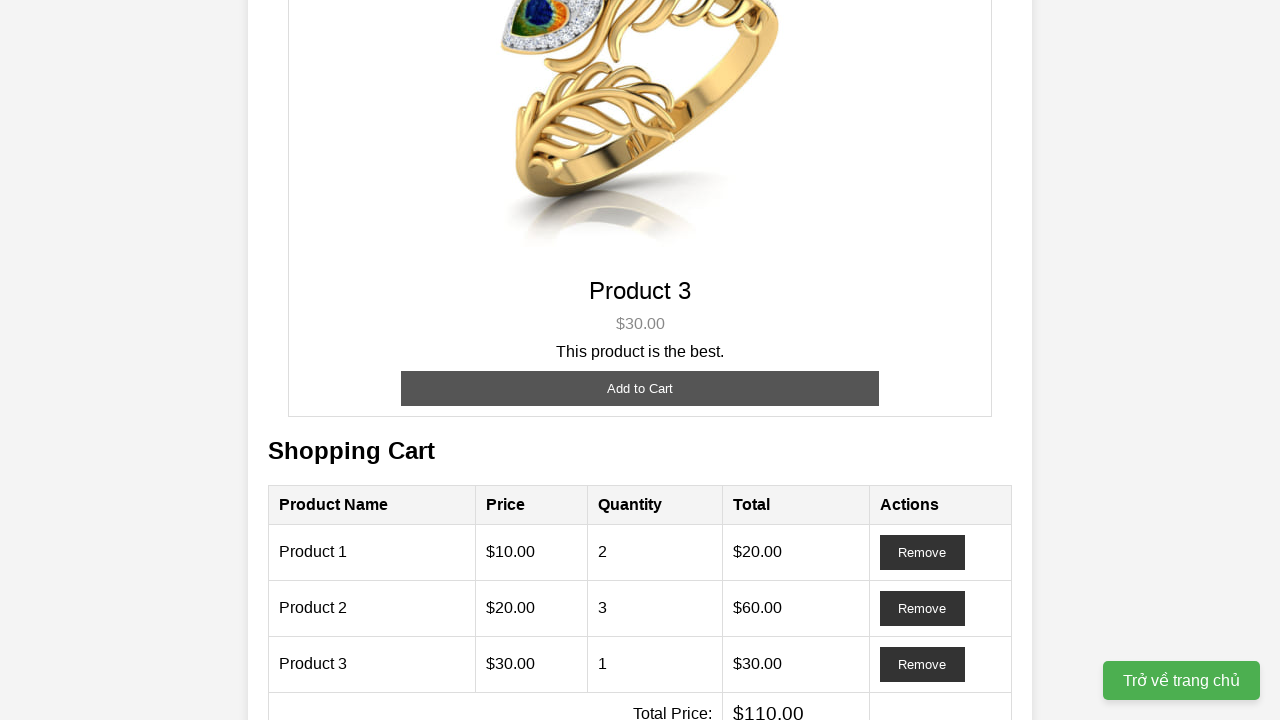

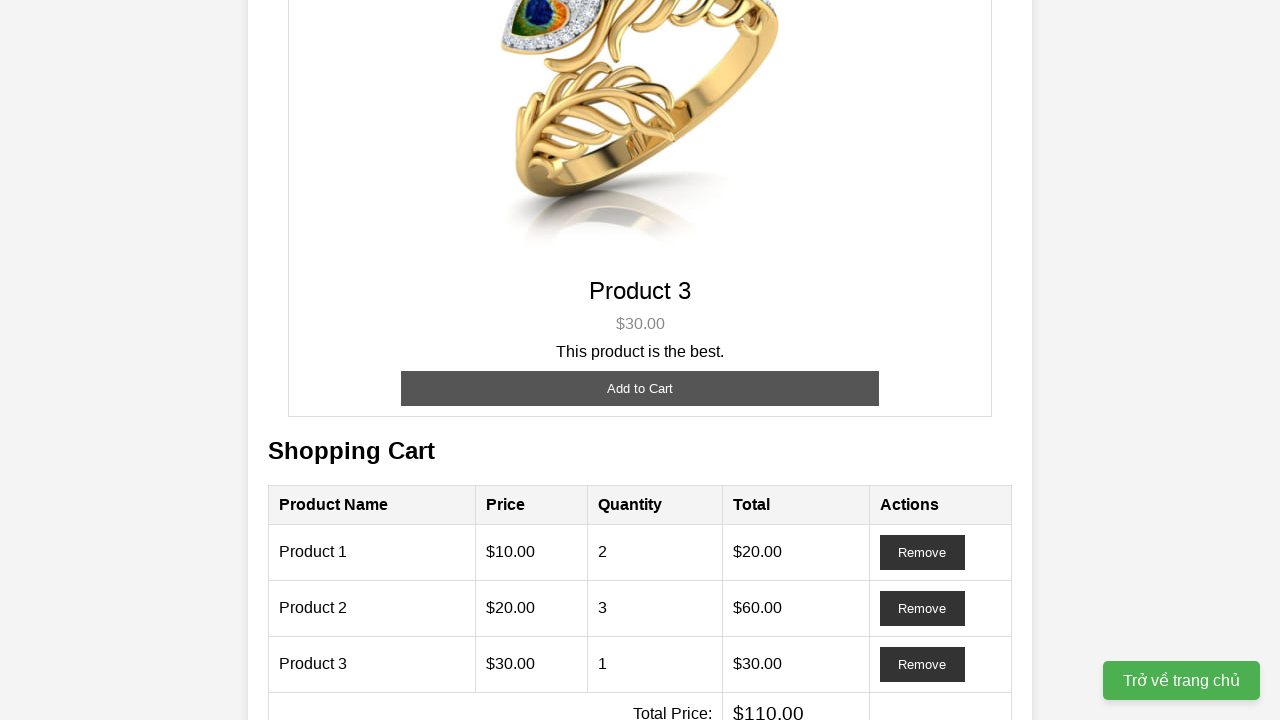